Tests iframe handling by navigating to W3Schools tryit editor, switching to the result iframe, and clicking a checkbox element within that iframe.

Starting URL: https://www.w3schools.com/tags/tryit.asp?filename=tryhtml5_input_type_checkbox

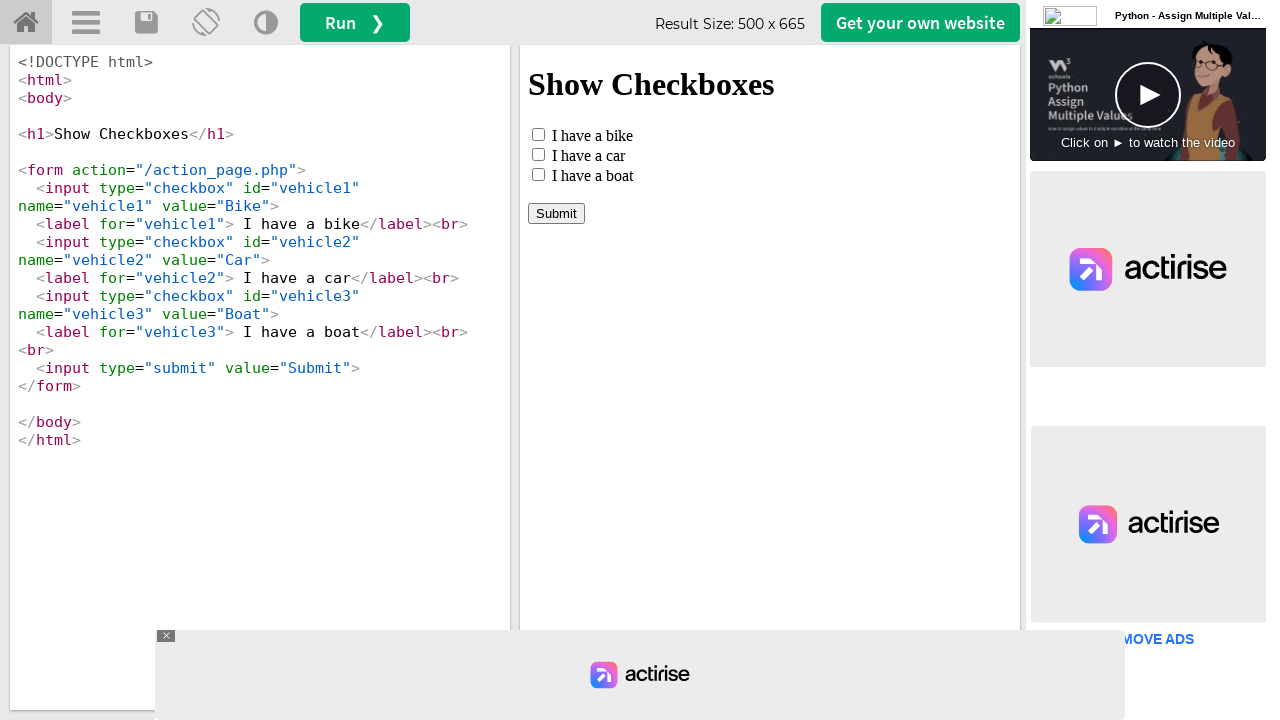

Located the iframeResult frame
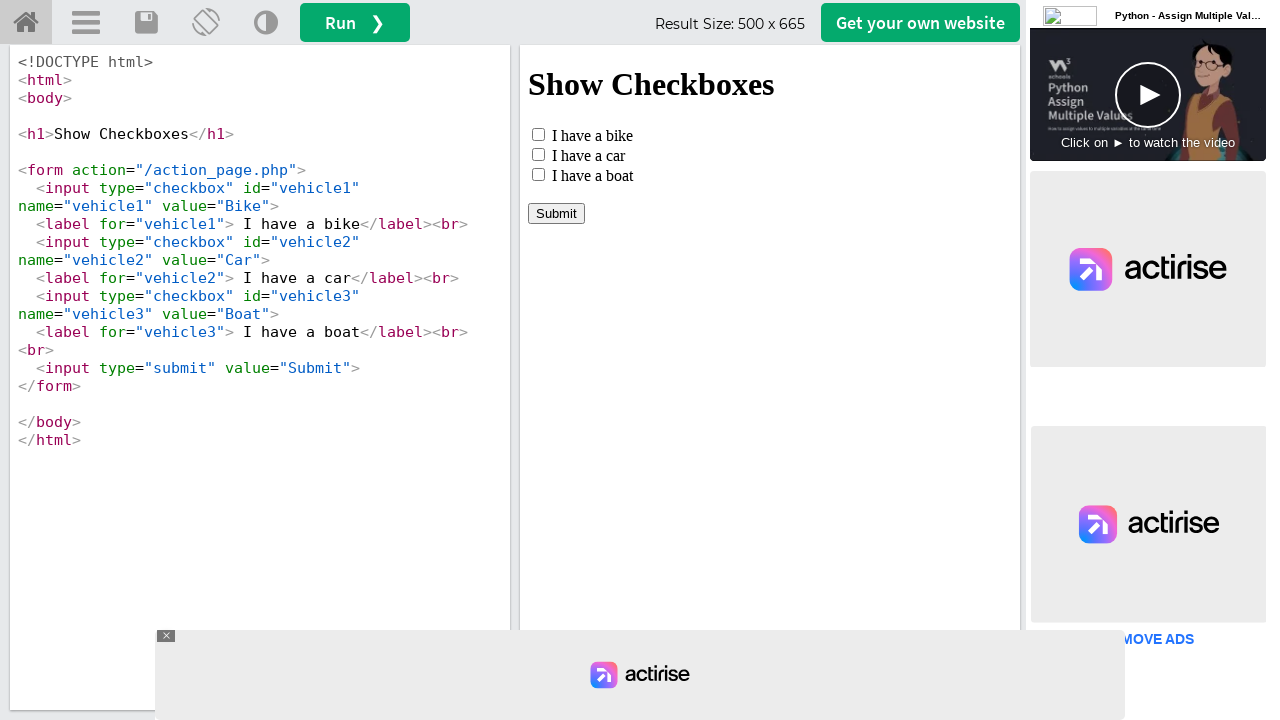

Clicked the vehicle1 checkbox within the iframe at (538, 134) on #iframeResult >> internal:control=enter-frame >> xpath=//input[@id='vehicle1']
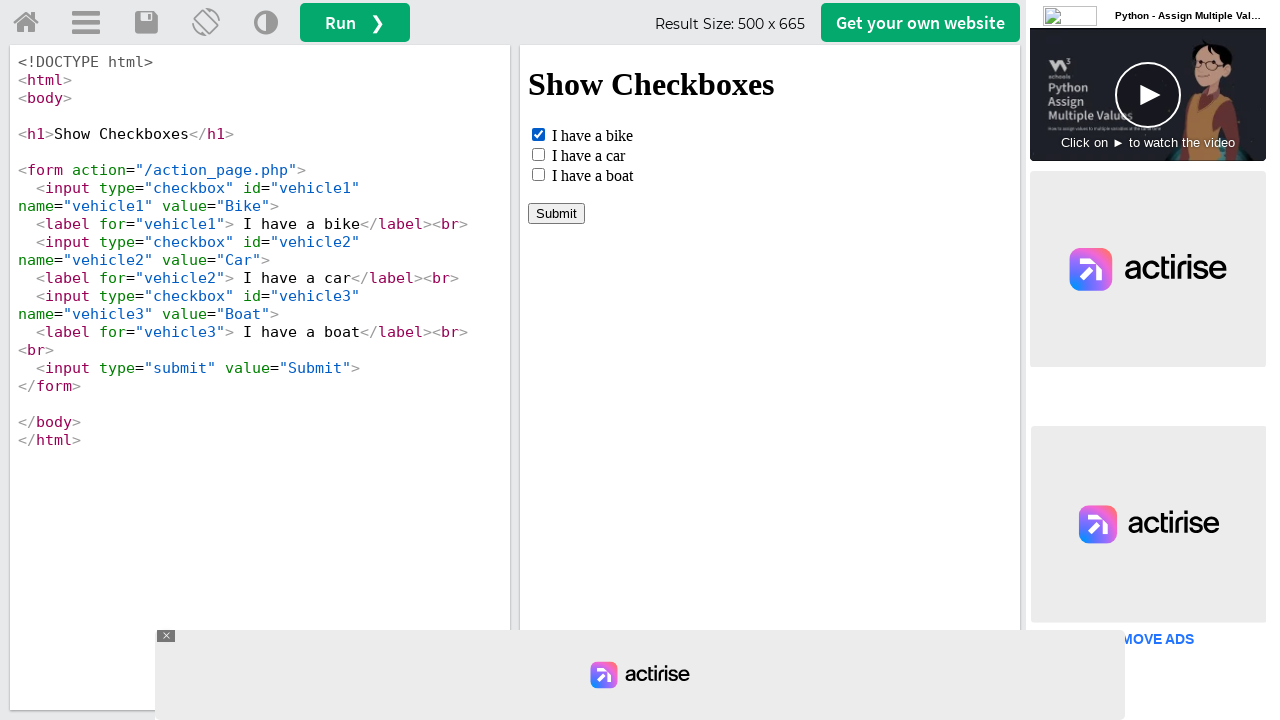

Waited 2000ms for the checkbox action to complete
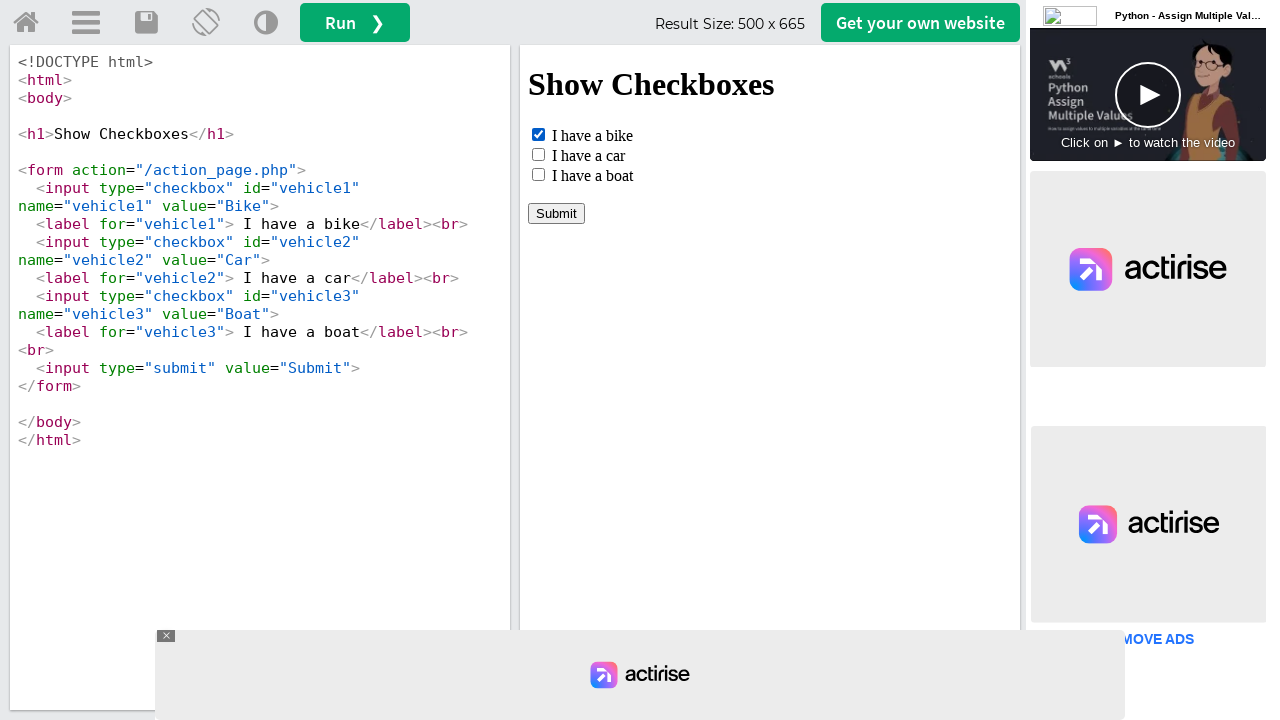

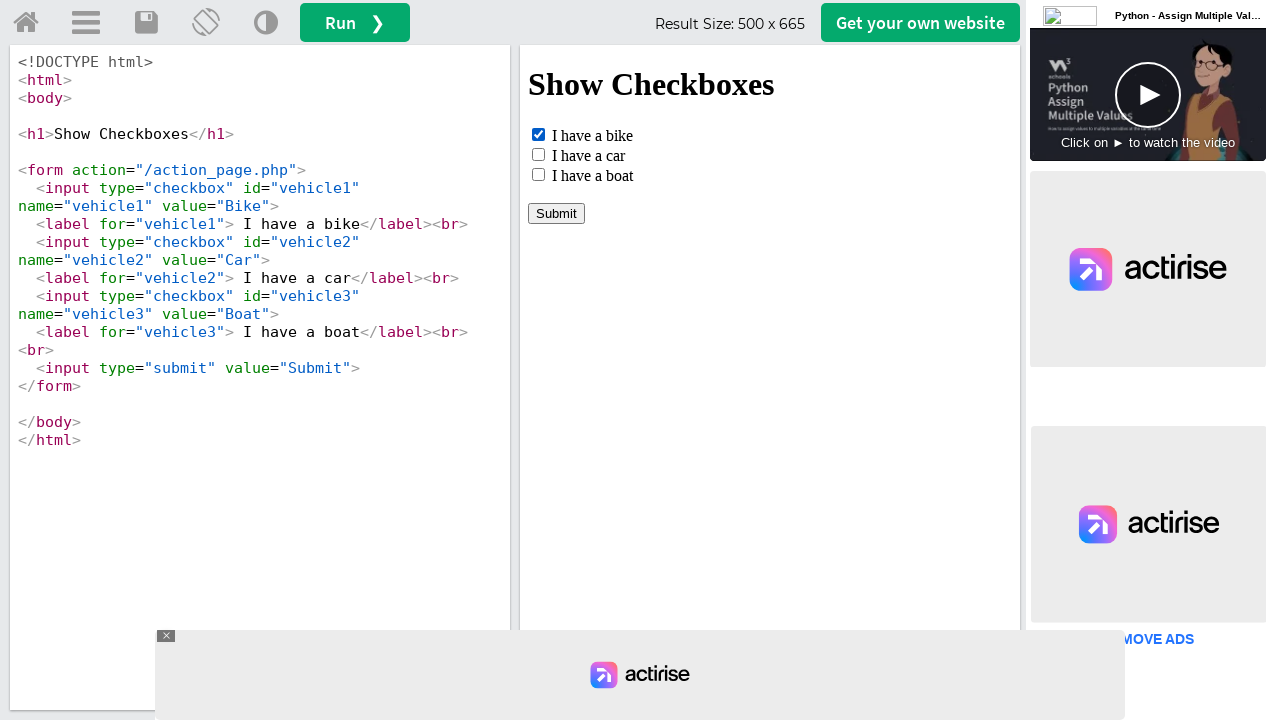